Tests the initial page load time of Paris.cl website by waiting for the document to be fully loaded

Starting URL: https://www.paris.cl

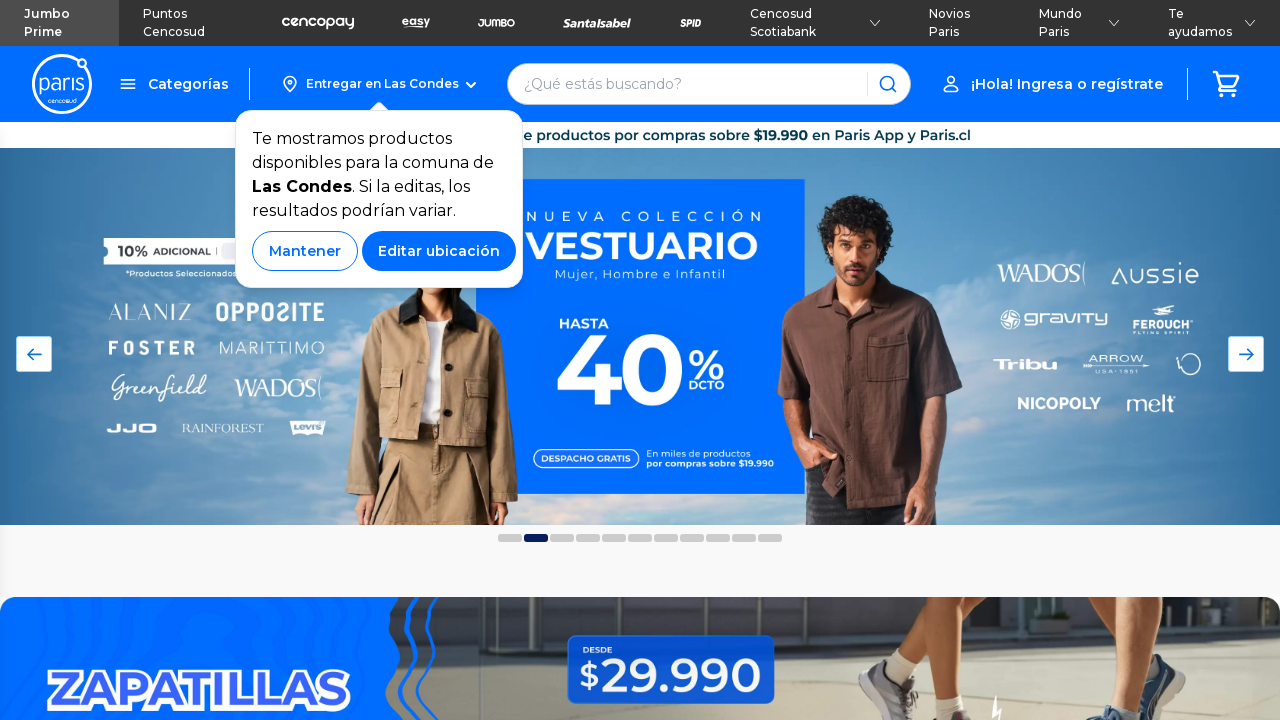

Paris.cl page fully loaded - document load state completed
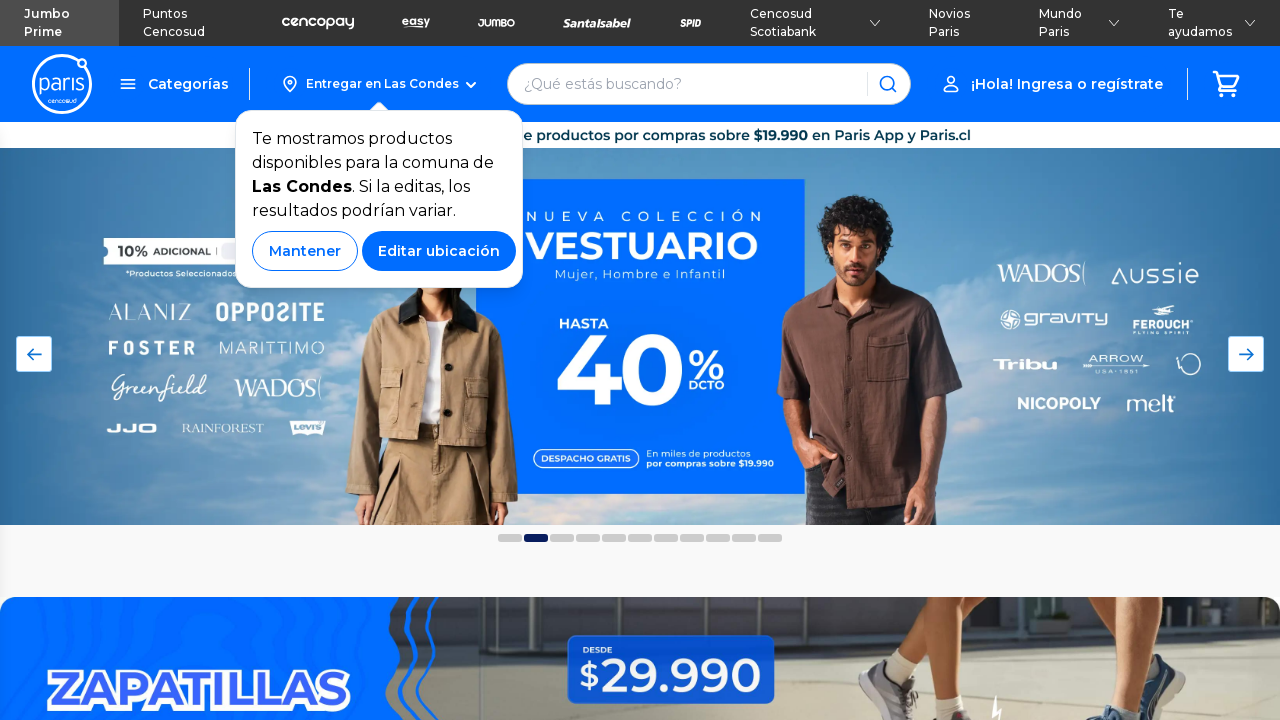

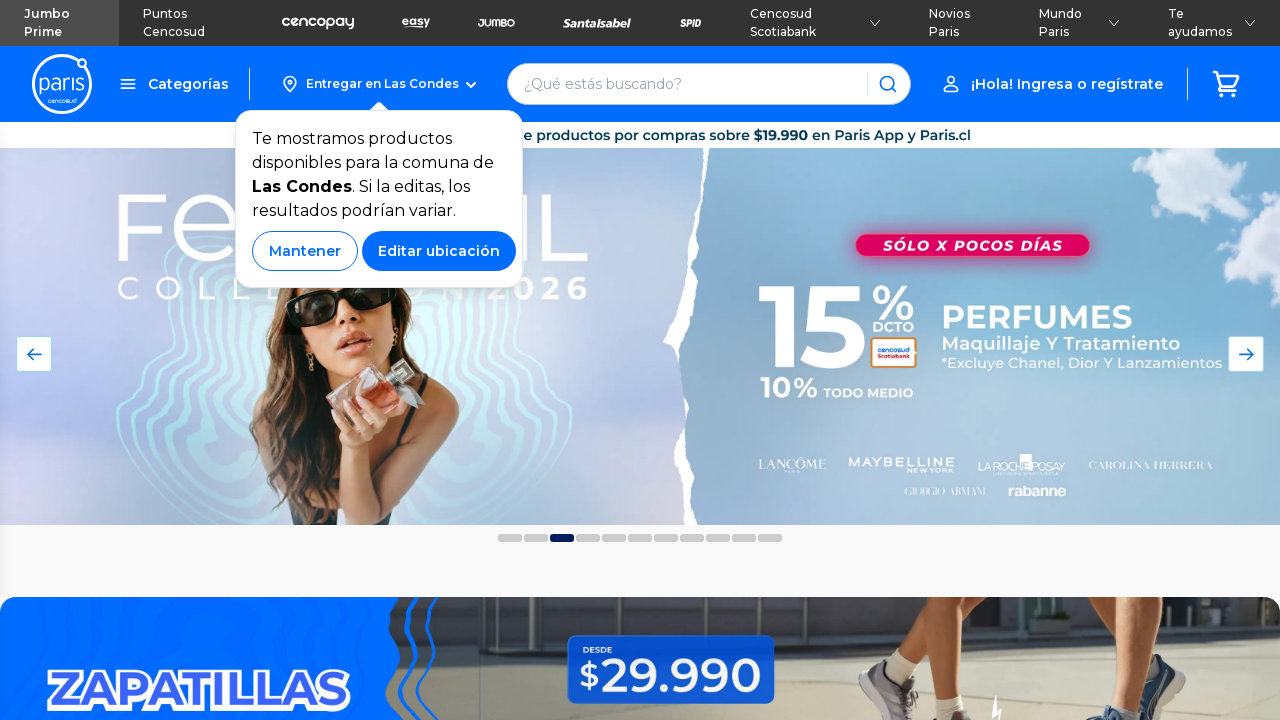